Tests a web form by entering text into a text field and submitting the form, then verifying the submission message appears

Starting URL: https://www.selenium.dev/selenium/web/web-form.html

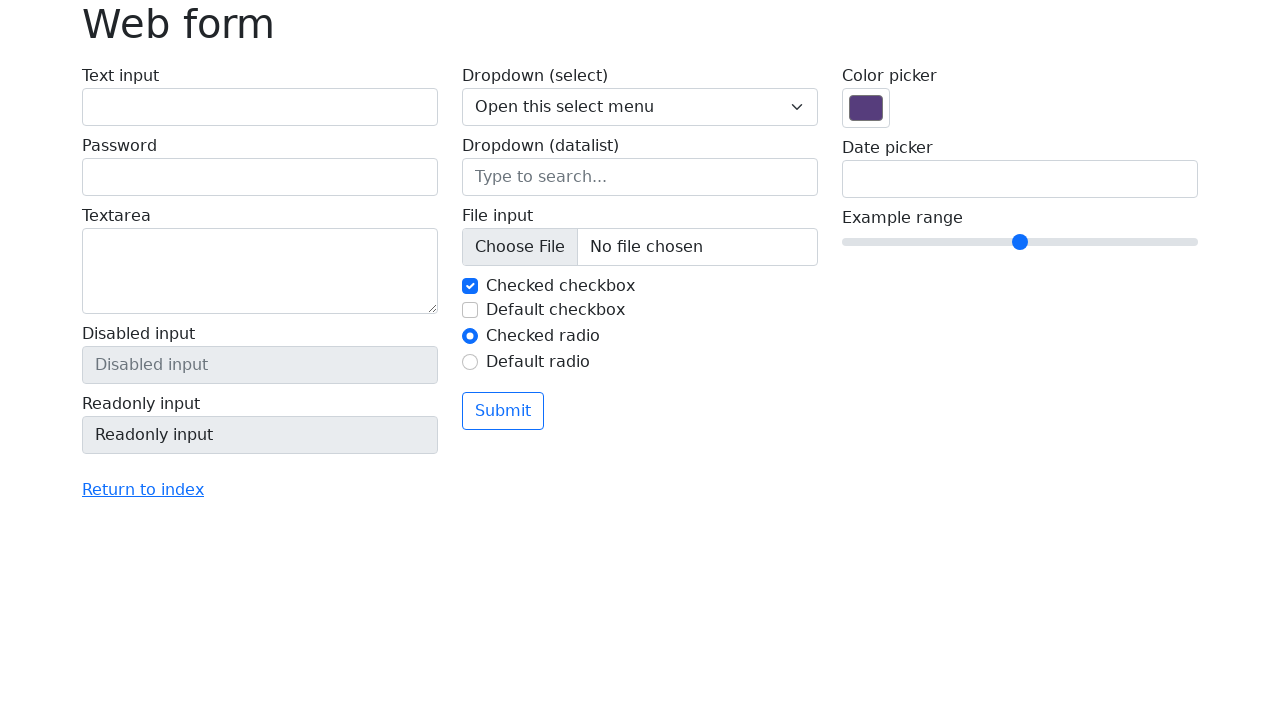

Filled text field with 'Selenium' on input[name='my-text']
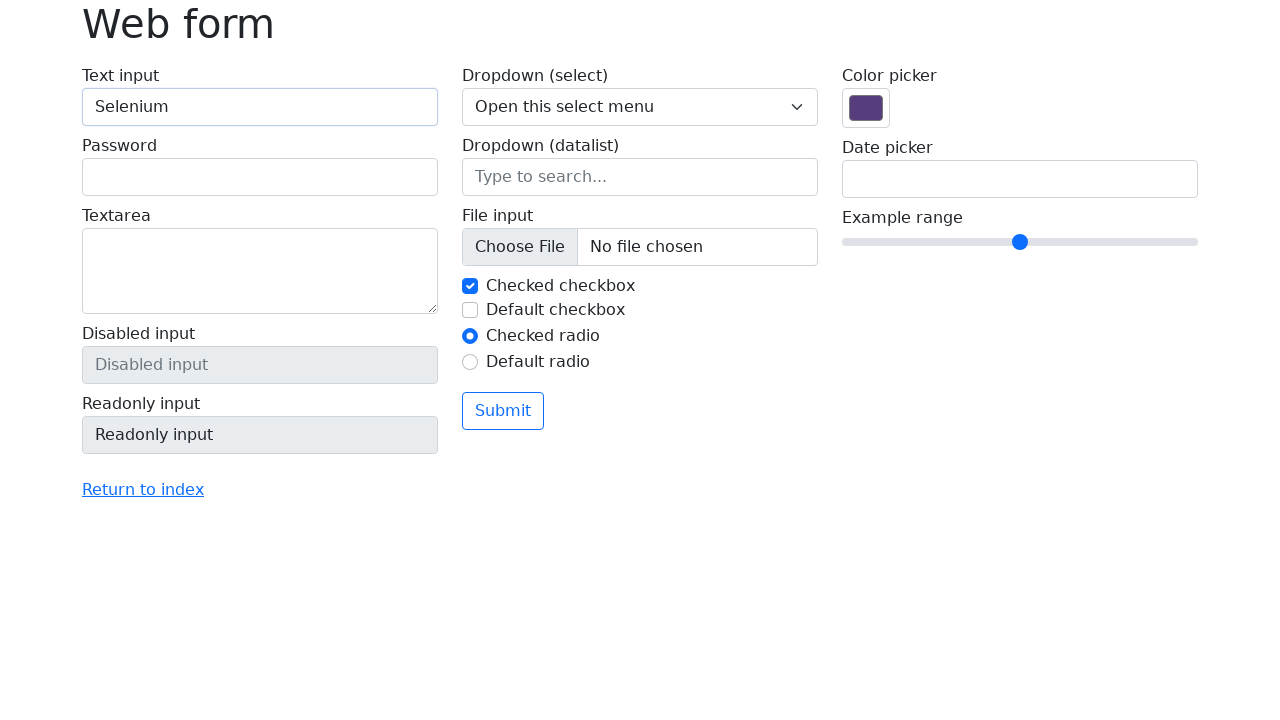

Clicked submit button at (503, 411) on button
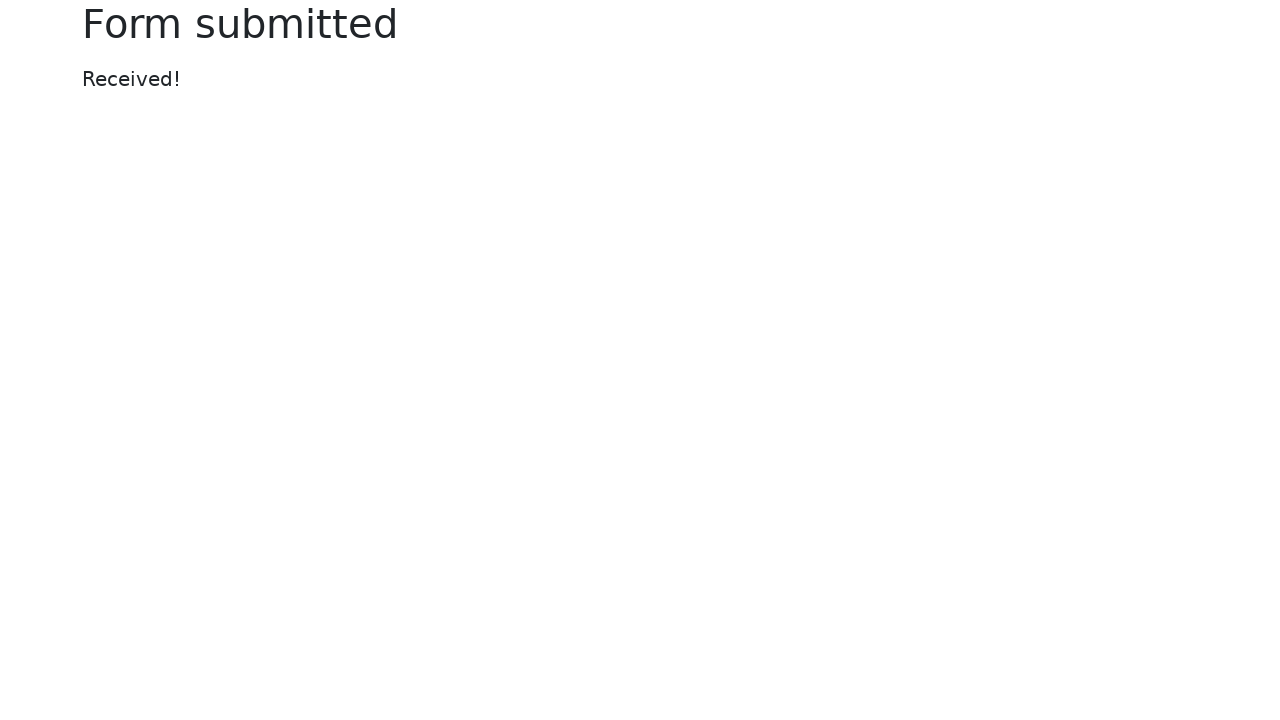

Submission message appeared on page
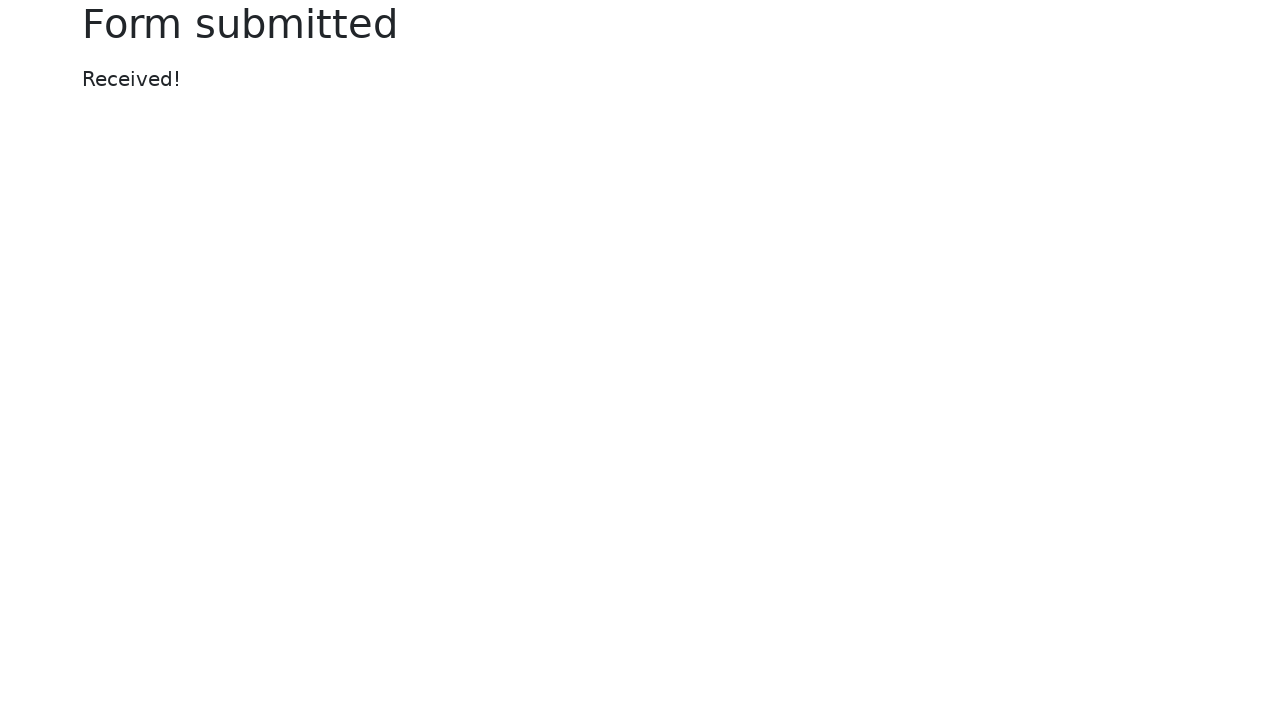

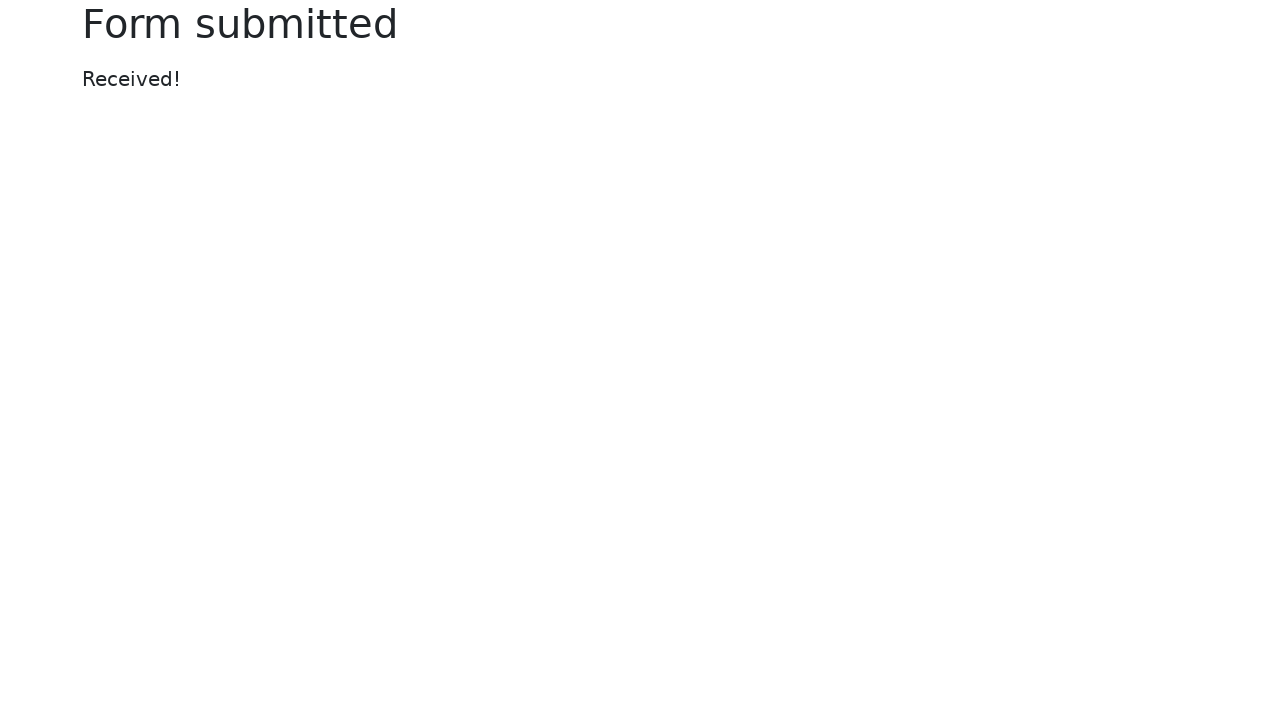